Tests keyboard actions by typing text in uppercase into a firstname input field using shift key modifier

Starting URL: https://awesomeqa.com/practice.html

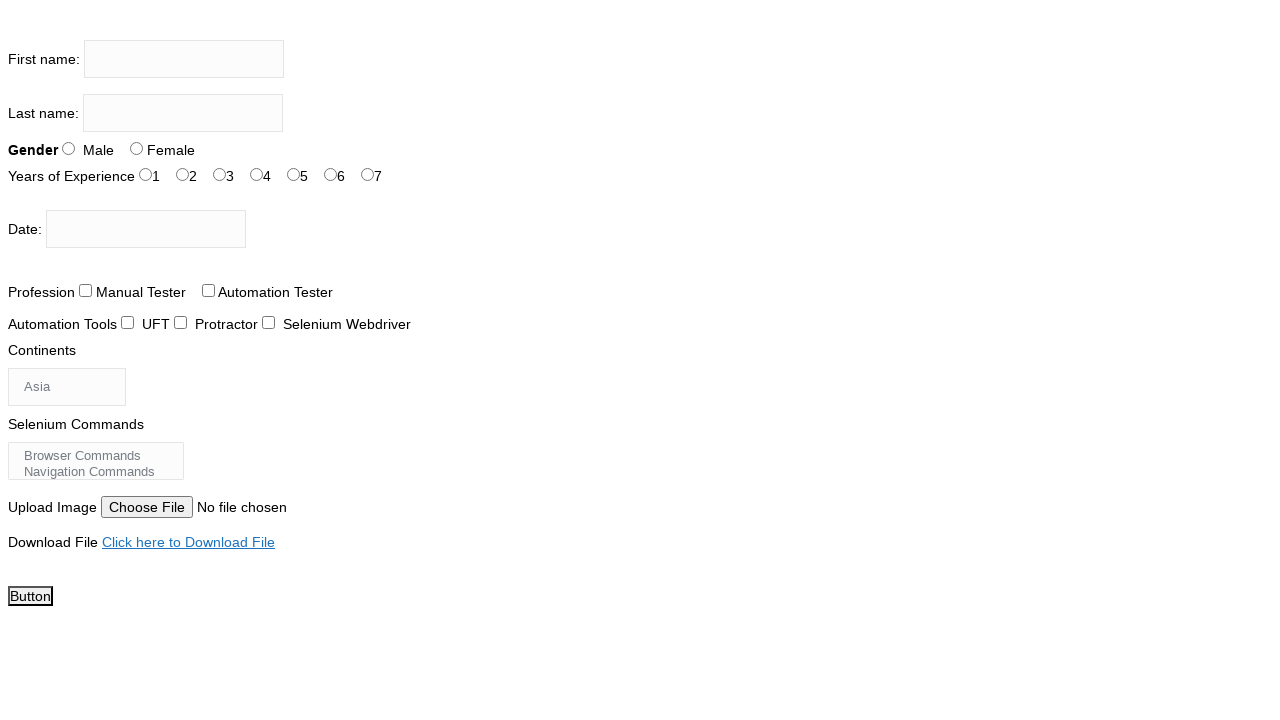

Filled firstname input field with uppercase text 'THE TESTING ACADEMY' using shift key modifier on input[name='firstname']
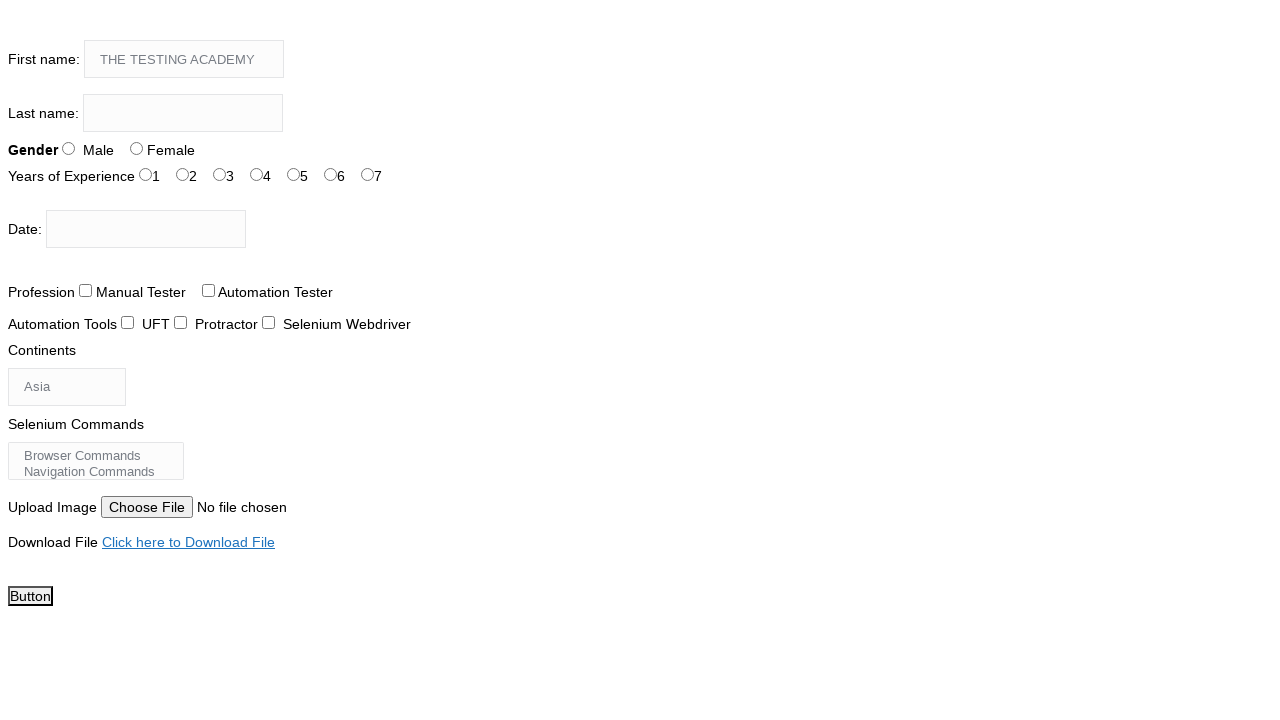

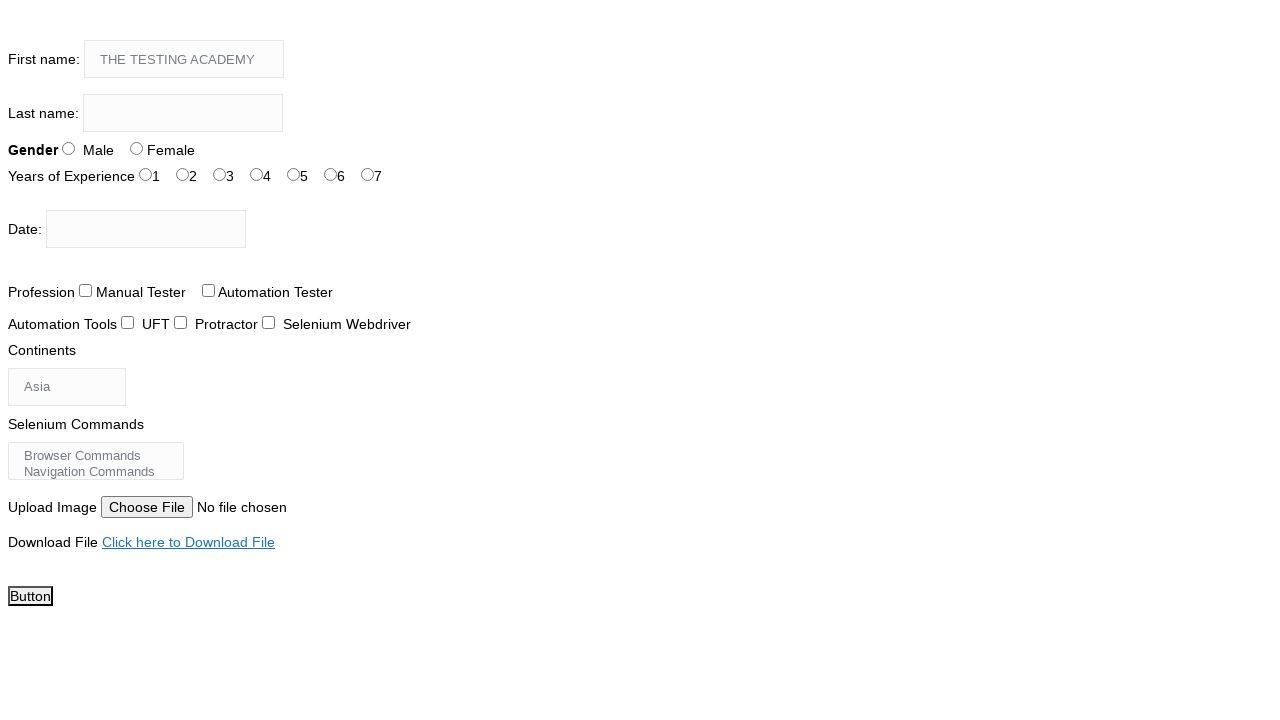